Navigates to HDFC Bank homepage and verifies that navigation links are present on the page

Starting URL: https://www.hdfcbank.com/

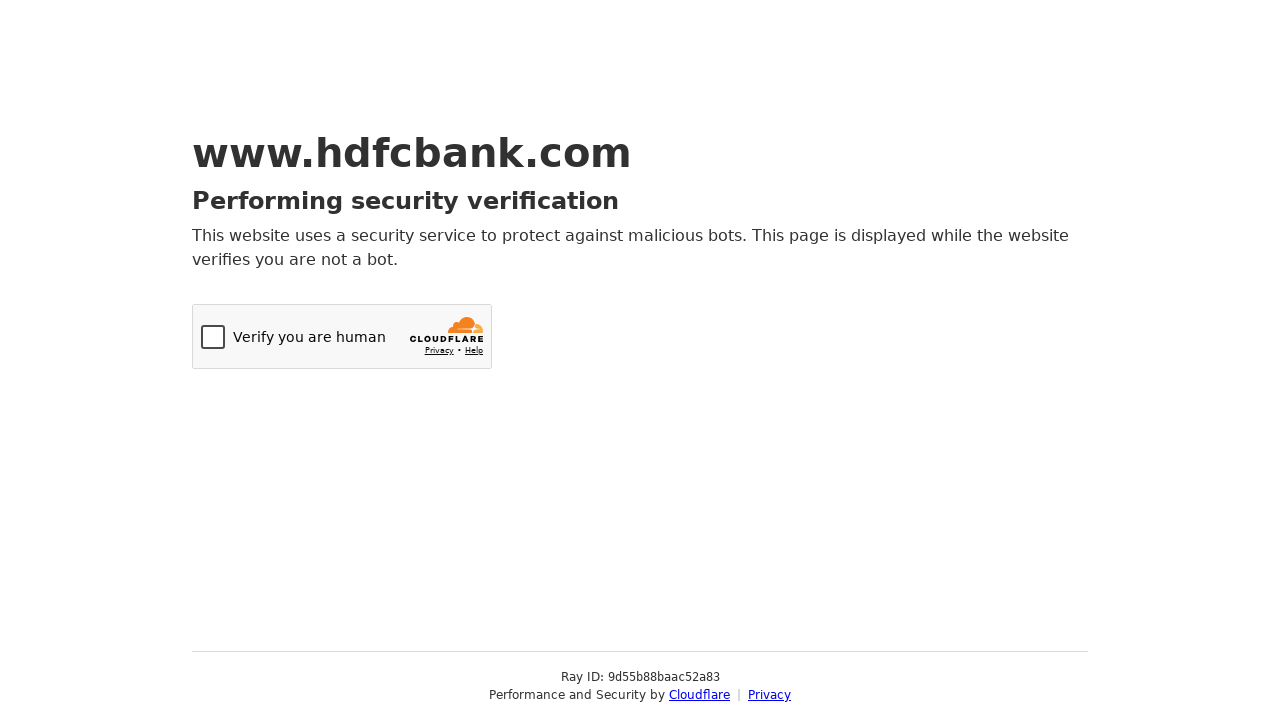

Navigated to HDFC Bank homepage
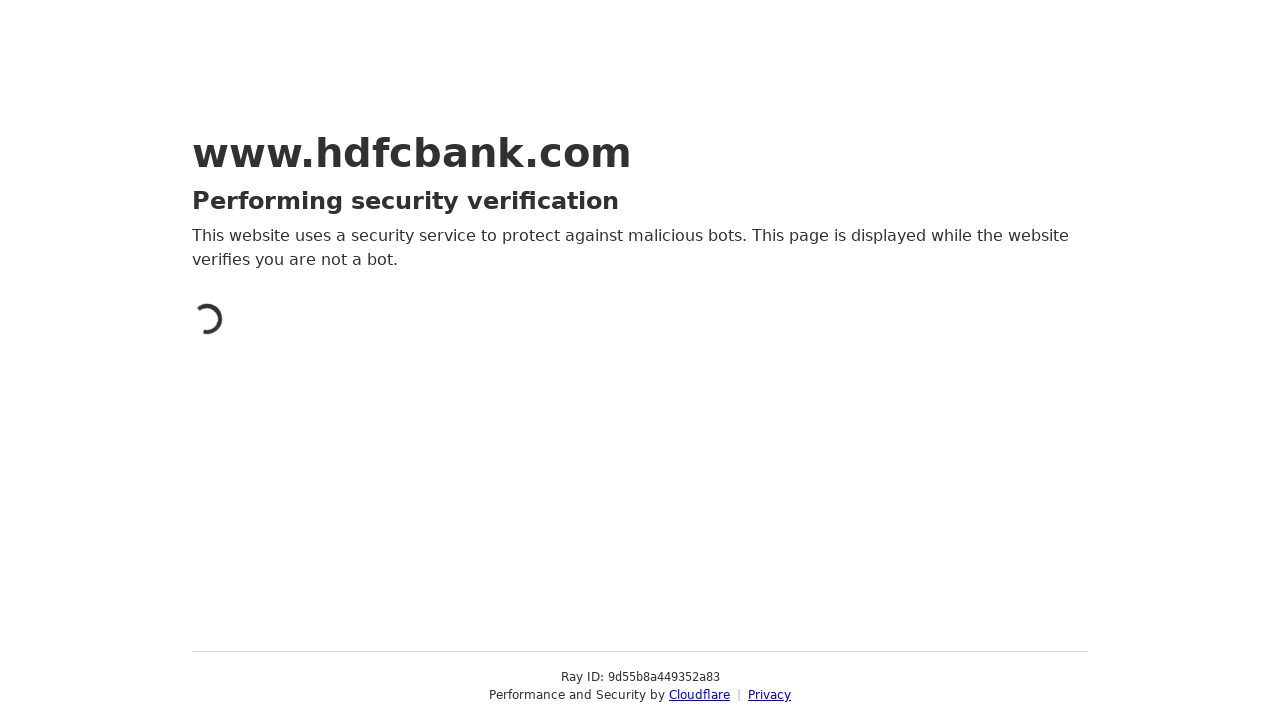

Wait for links to be present on page
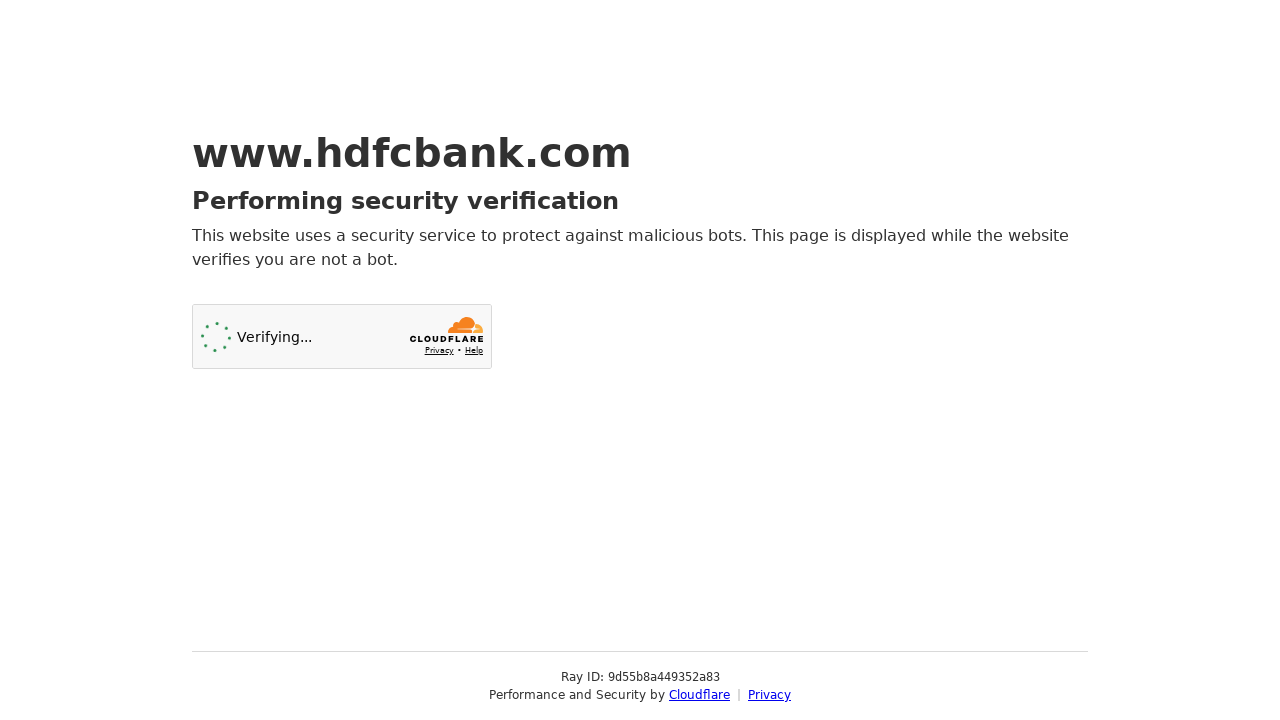

Located all links on the page
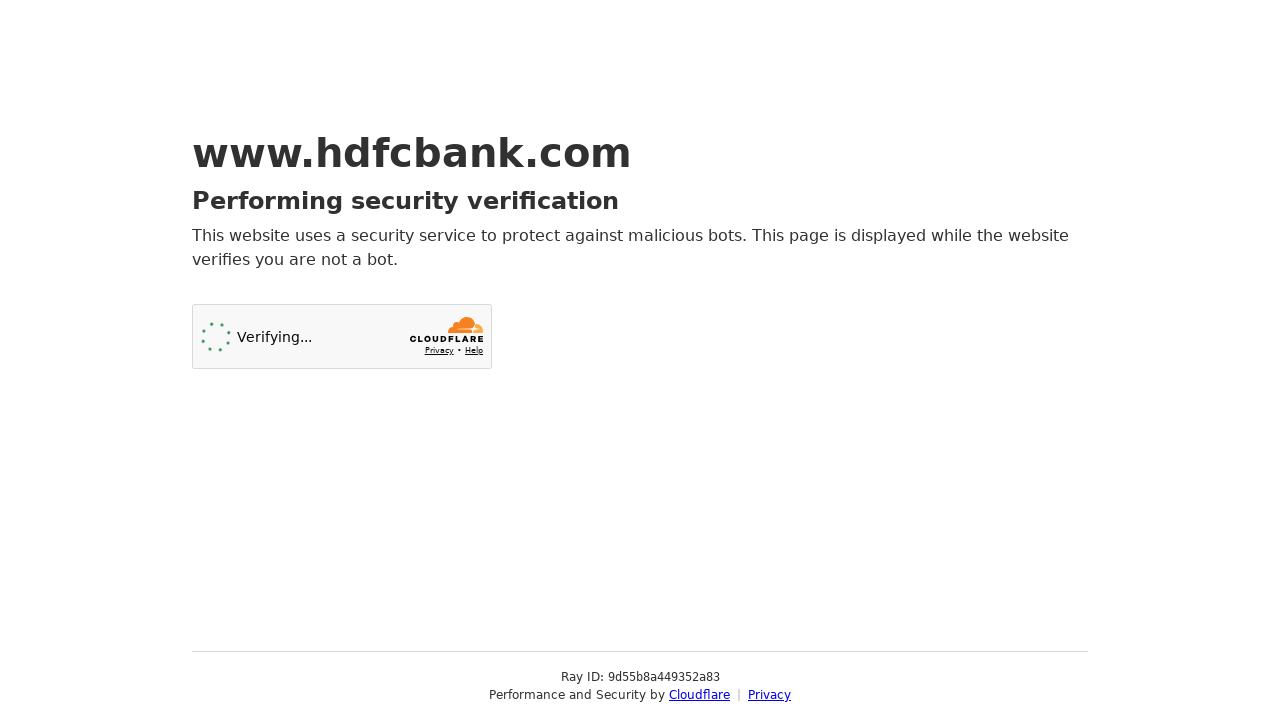

Verified that multiple navigation links are present on HDFC Bank homepage
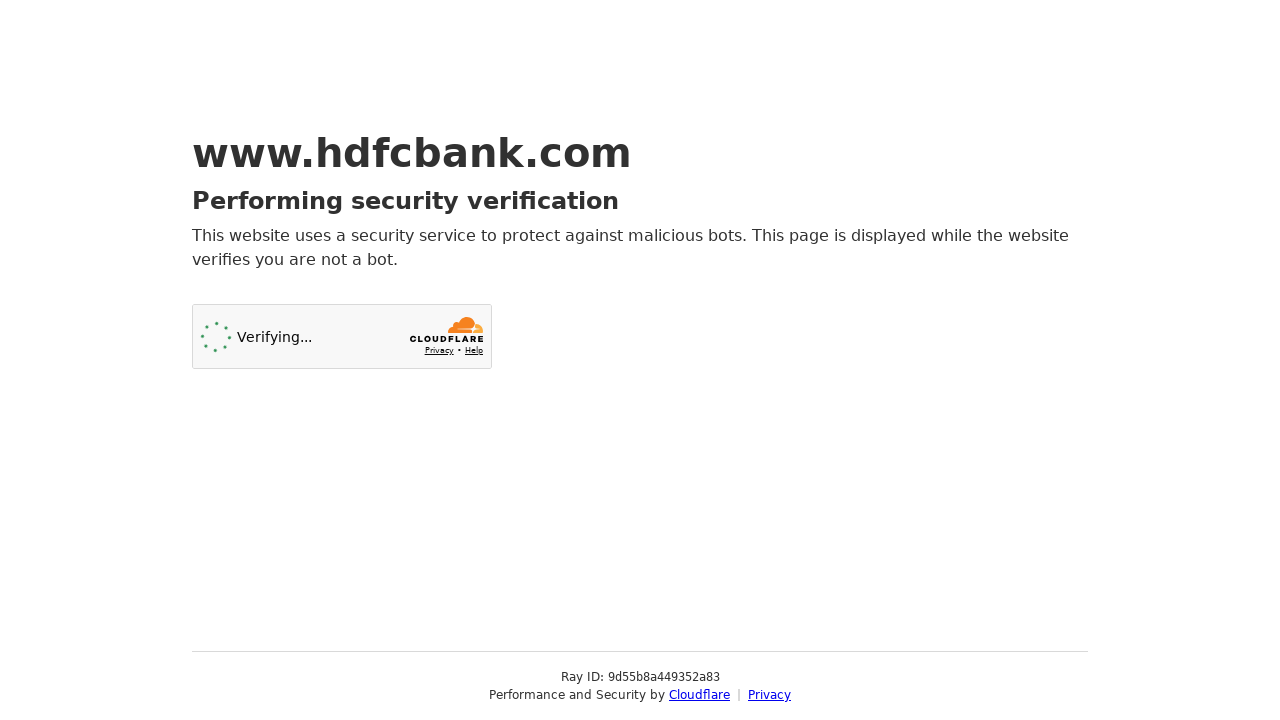

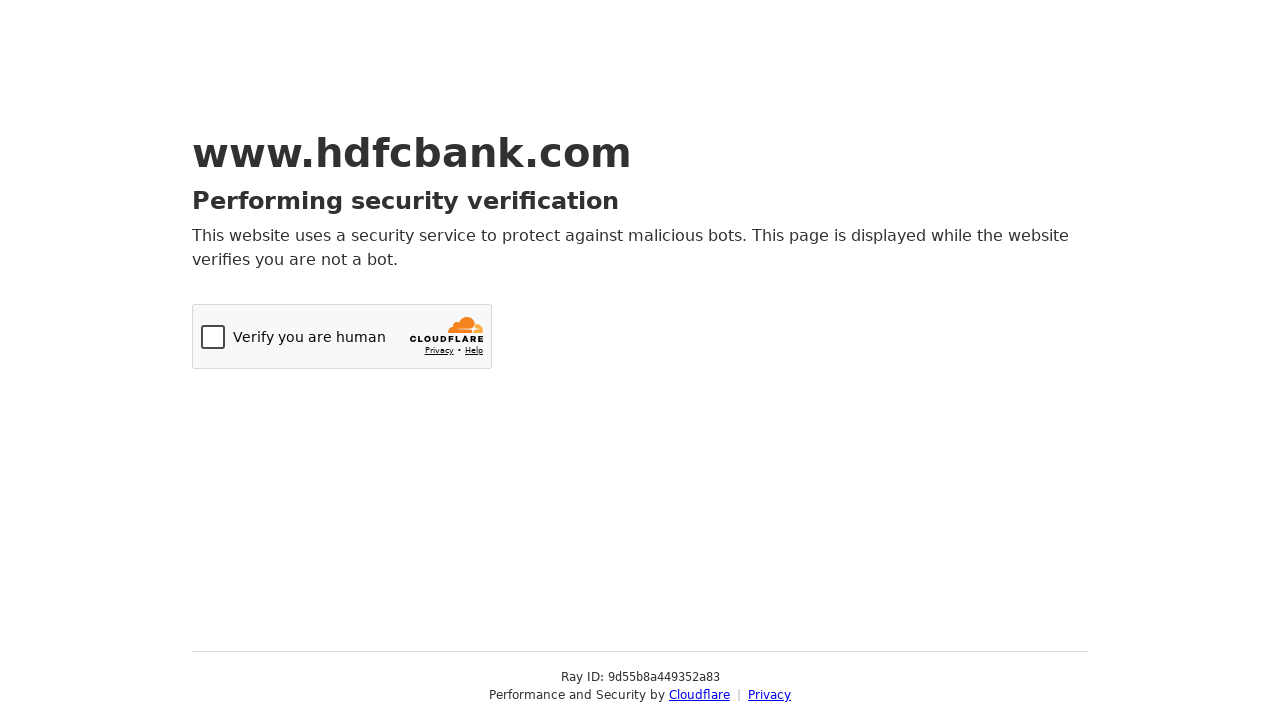